Tests text input functionality by entering text into a field and clicking a button to update its label

Starting URL: http://www.uitestingplayground.com/home

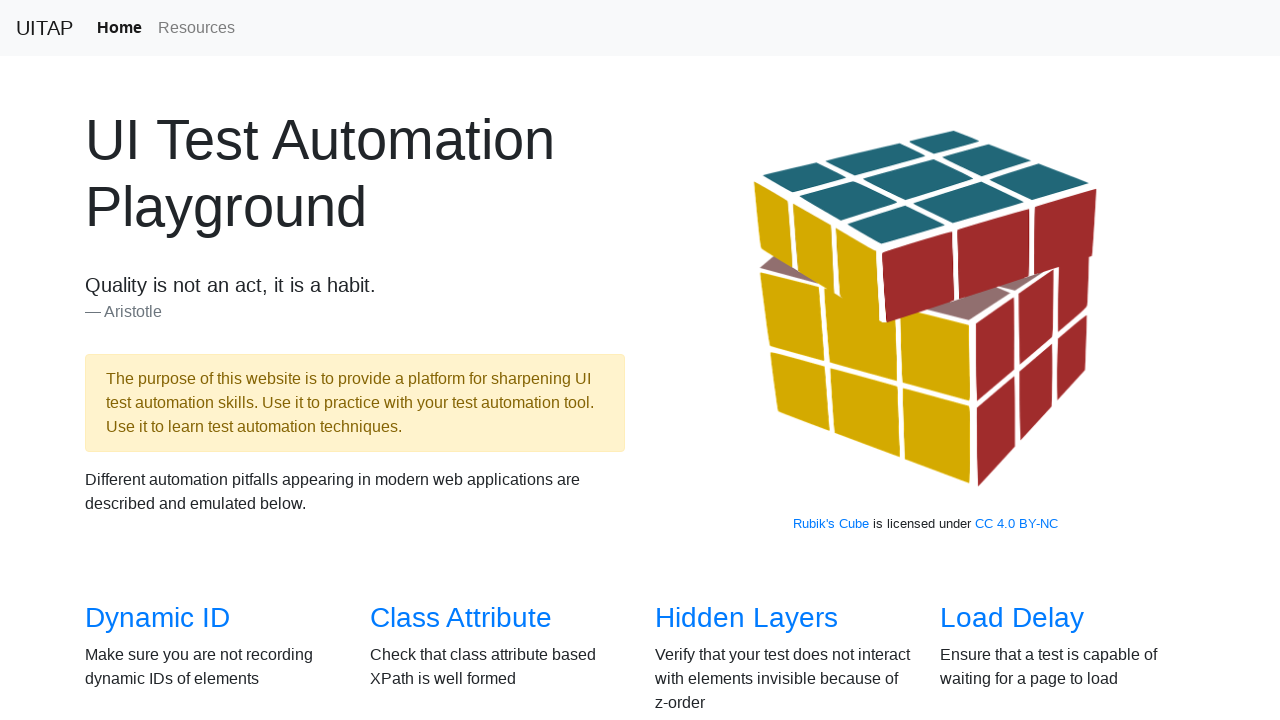

Clicked on text input button link at (1002, 360) on xpath=/html/body/section[2]/div/div[2]/div[4]/h3/a
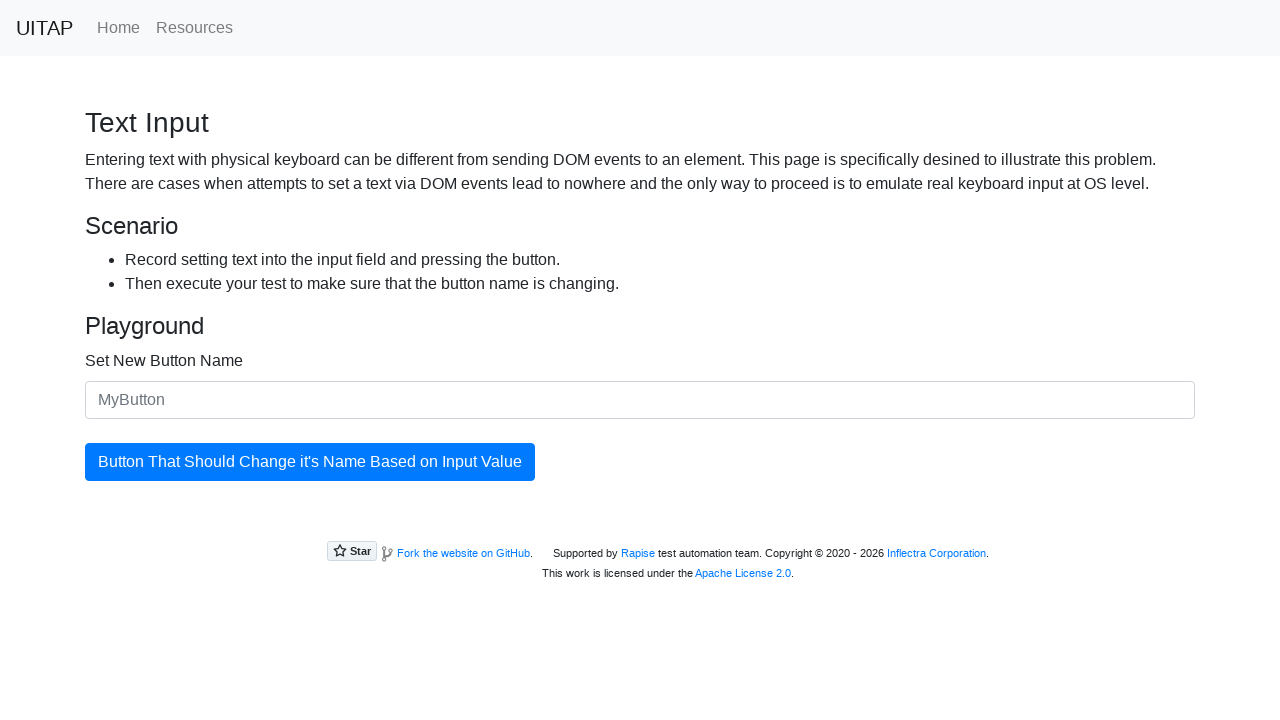

Filled input field with 'Great Job Zakharii' on #newButtonName
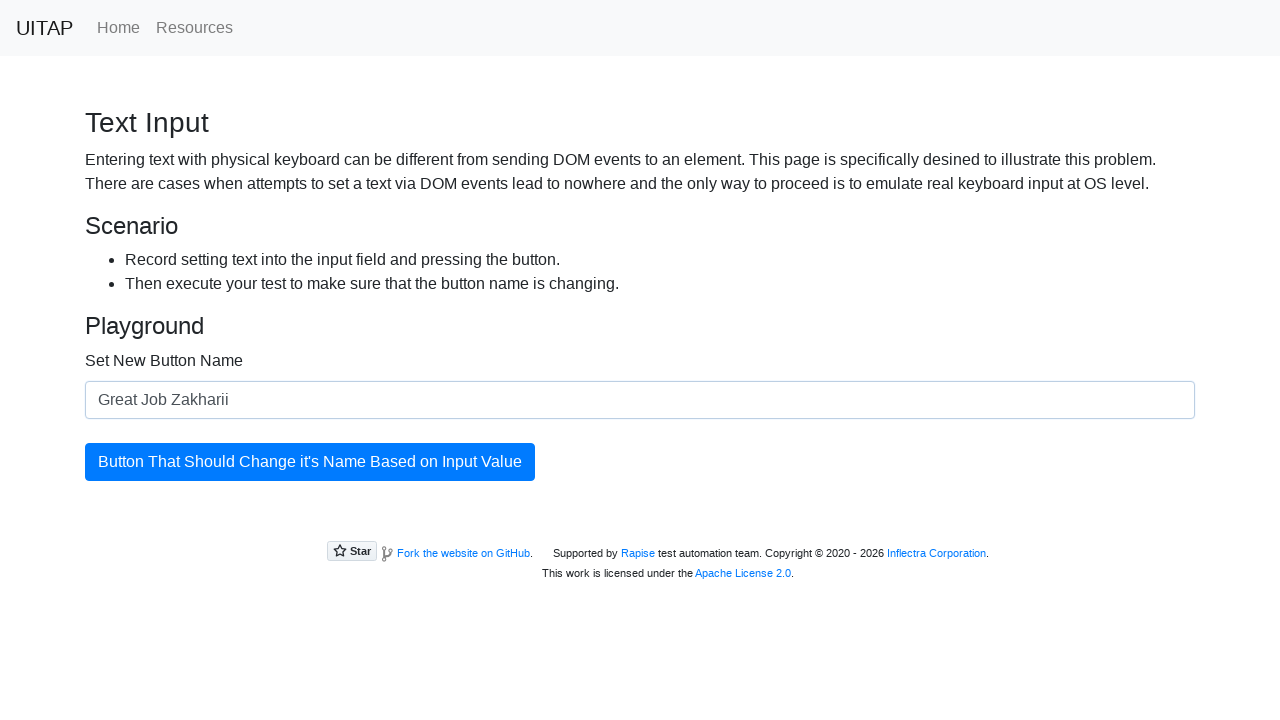

Clicked the updating button to update label at (310, 462) on #updatingButton
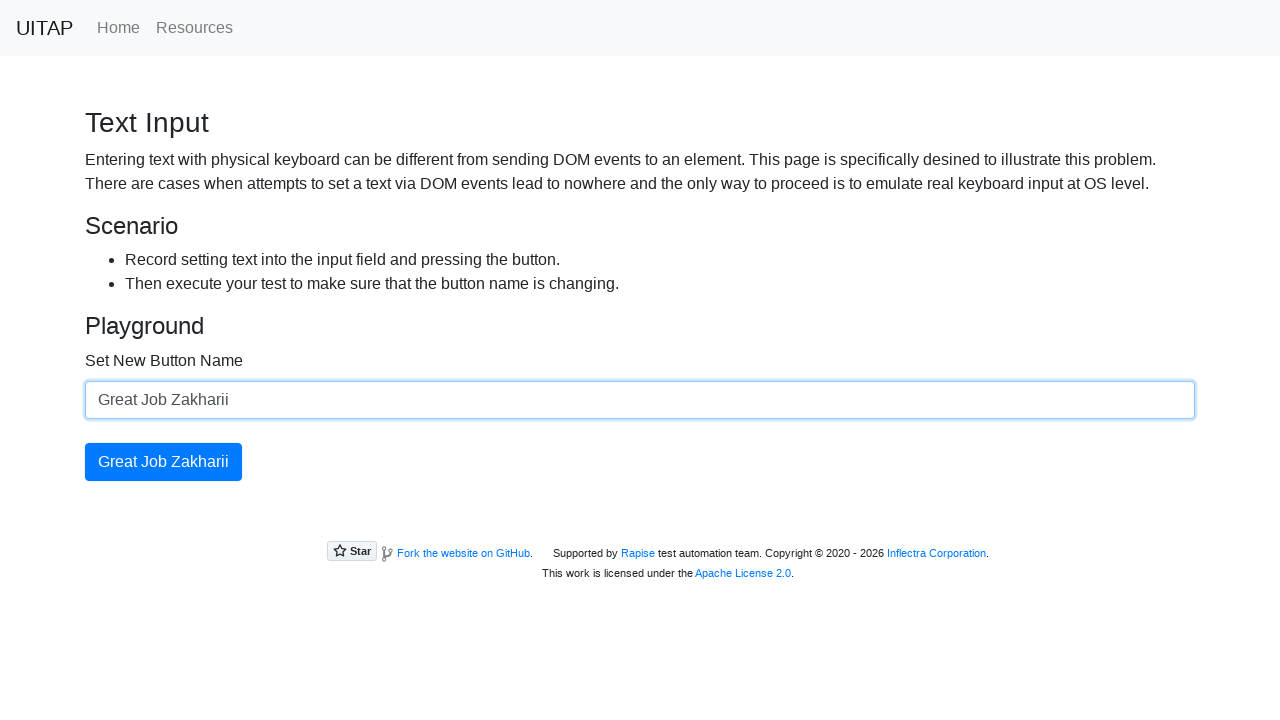

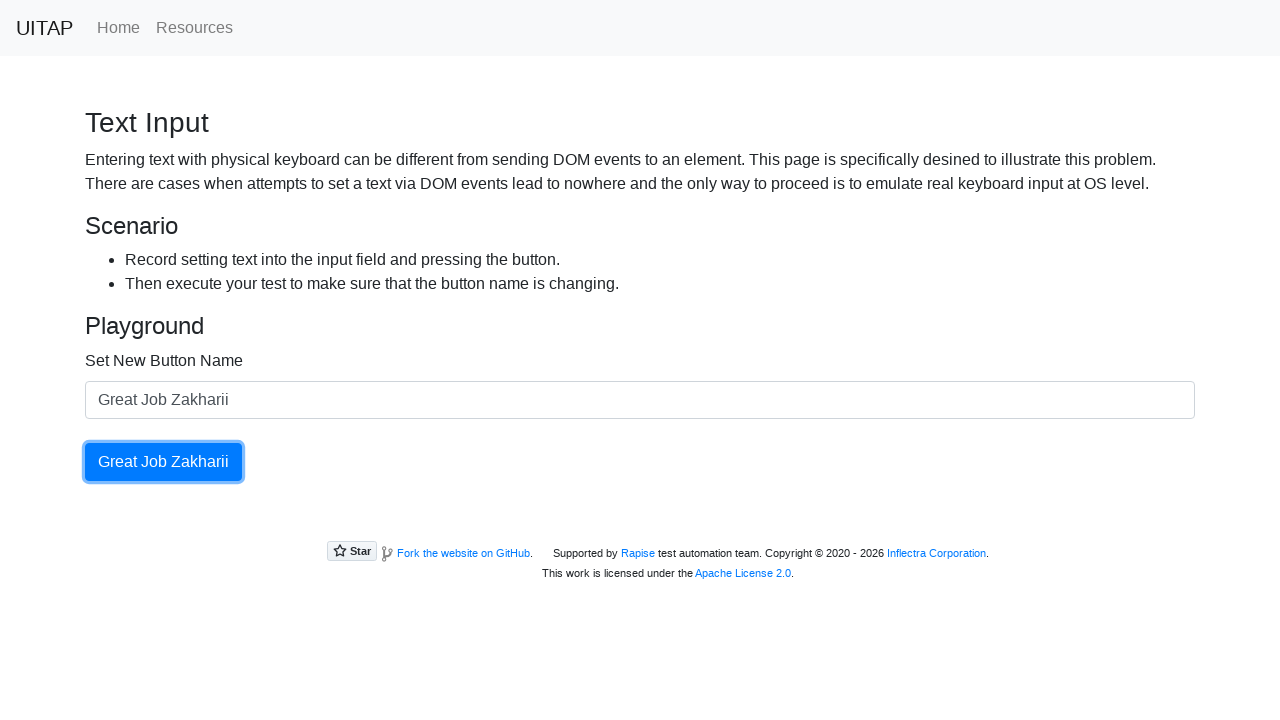